Tests a math quiz page by reading a value from the page, calculating the answer using a mathematical formula (log of absolute value of 12*sin(x)), filling in the result, checking a checkbox, clicking a radio button, and submitting the form.

Starting URL: http://suninjuly.github.io/math.html

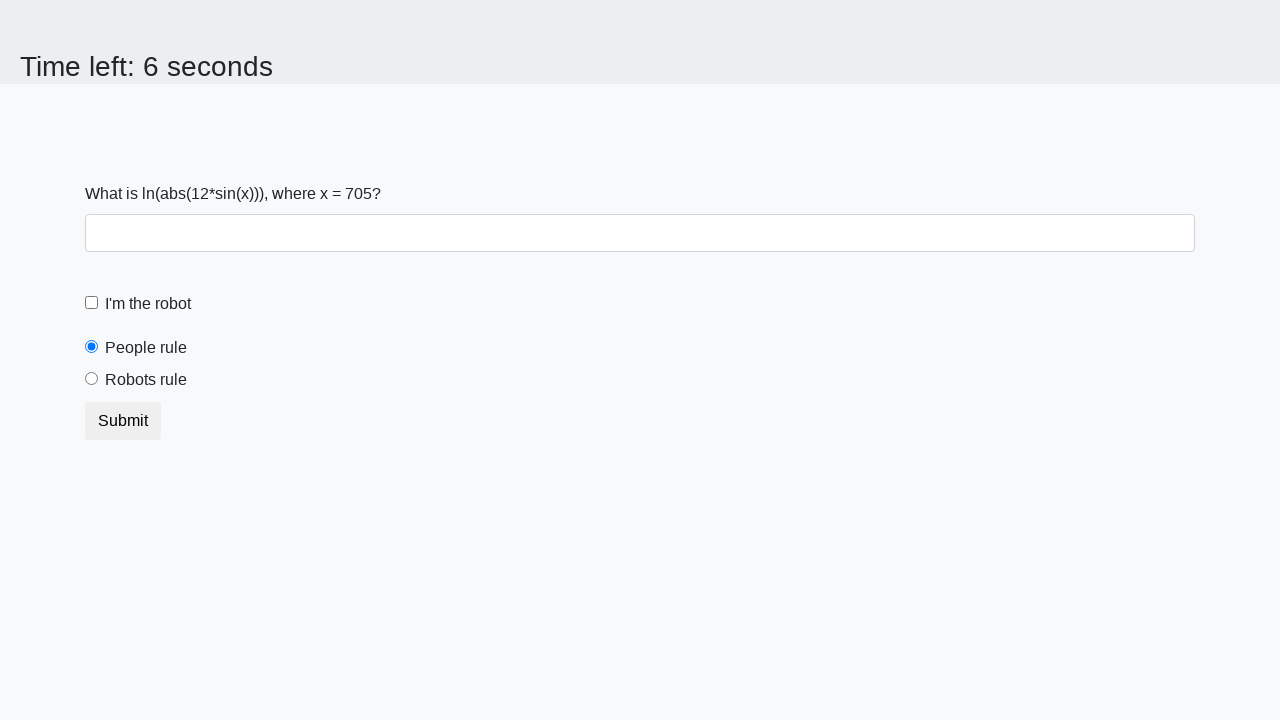

Read x value from page element #input_value
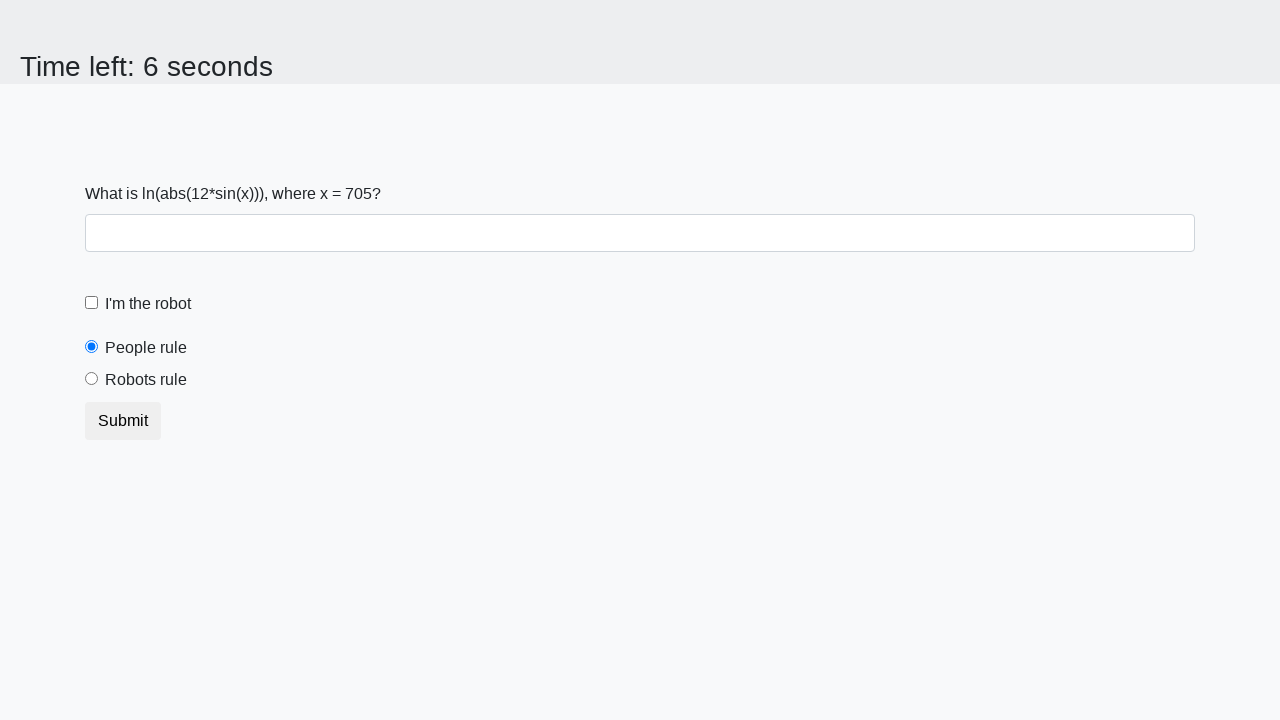

Calculated answer using formula log(abs(12*sin(x)))
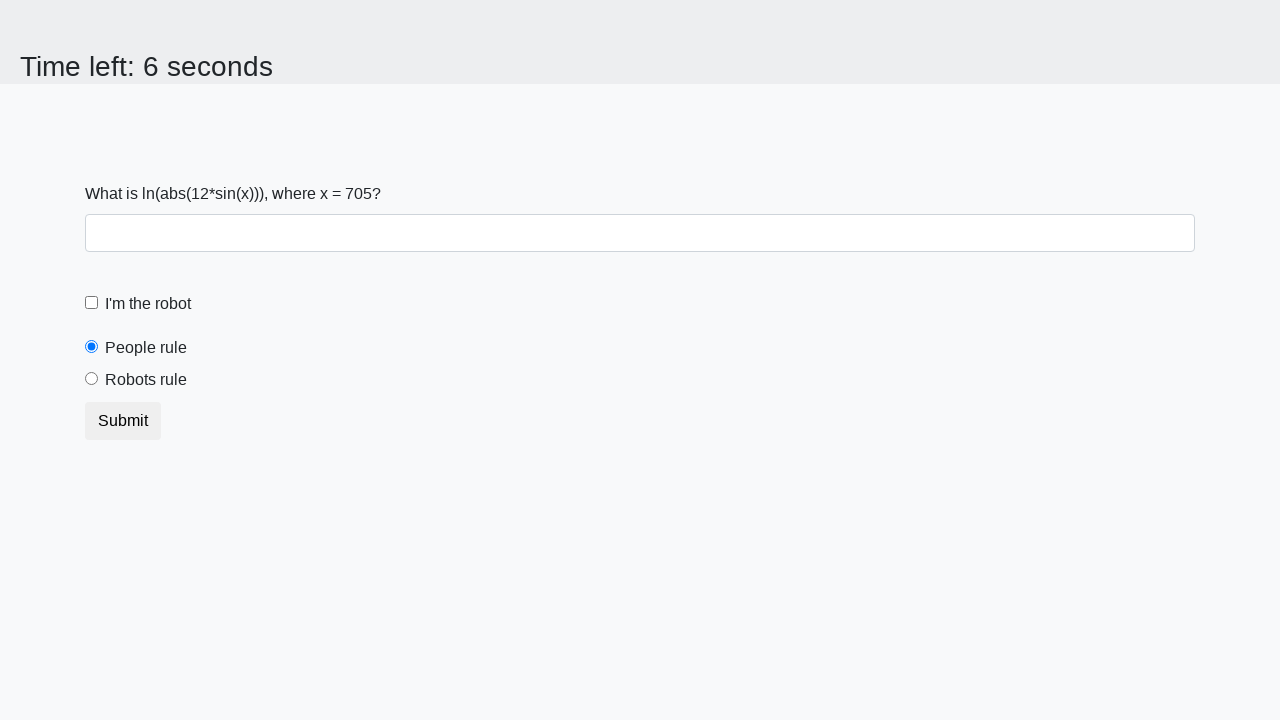

Filled answer field with calculated result on #answer
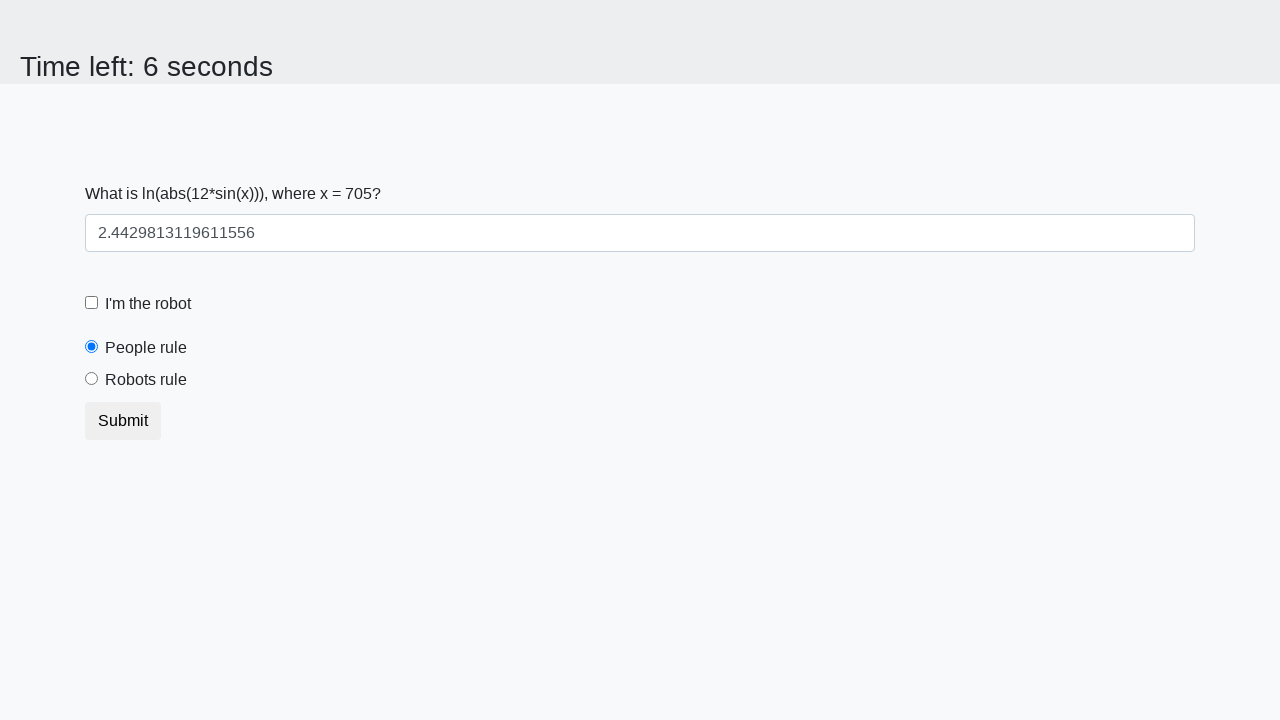

Checked the checkbox at (92, 303) on [type=checkbox]
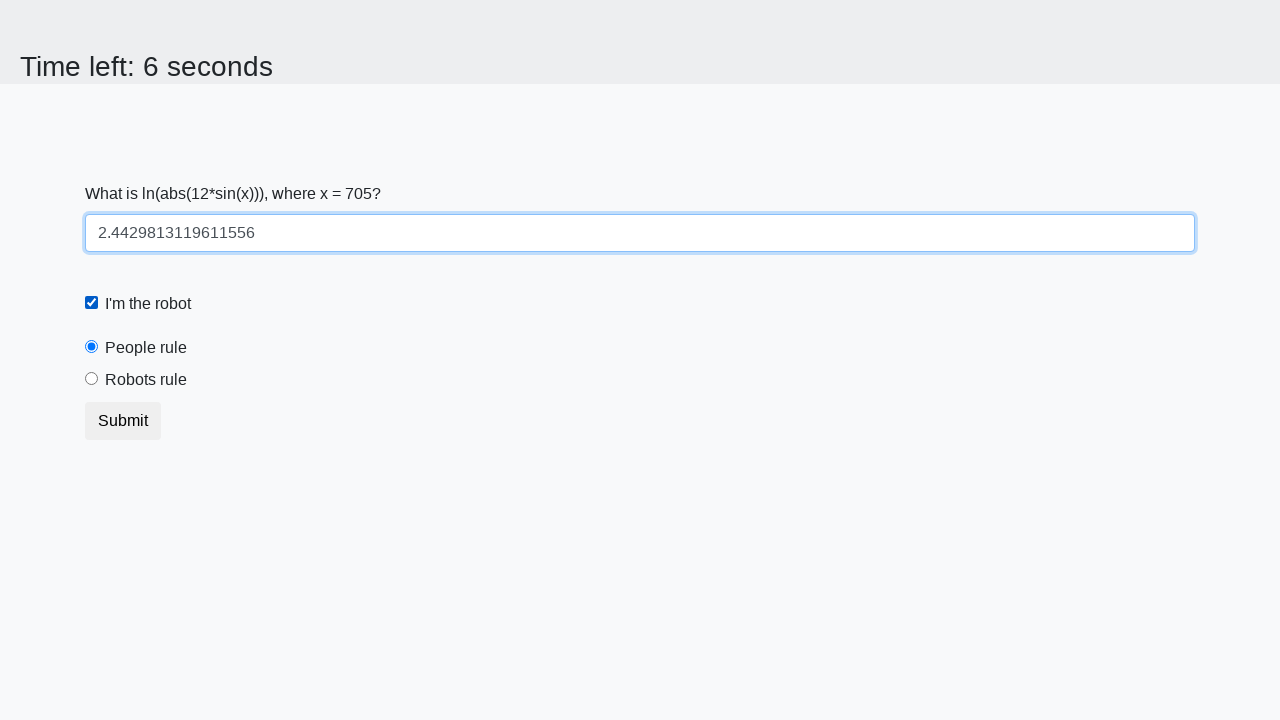

Clicked the 'robotsRule' radio button at (92, 379) on #robotsRule
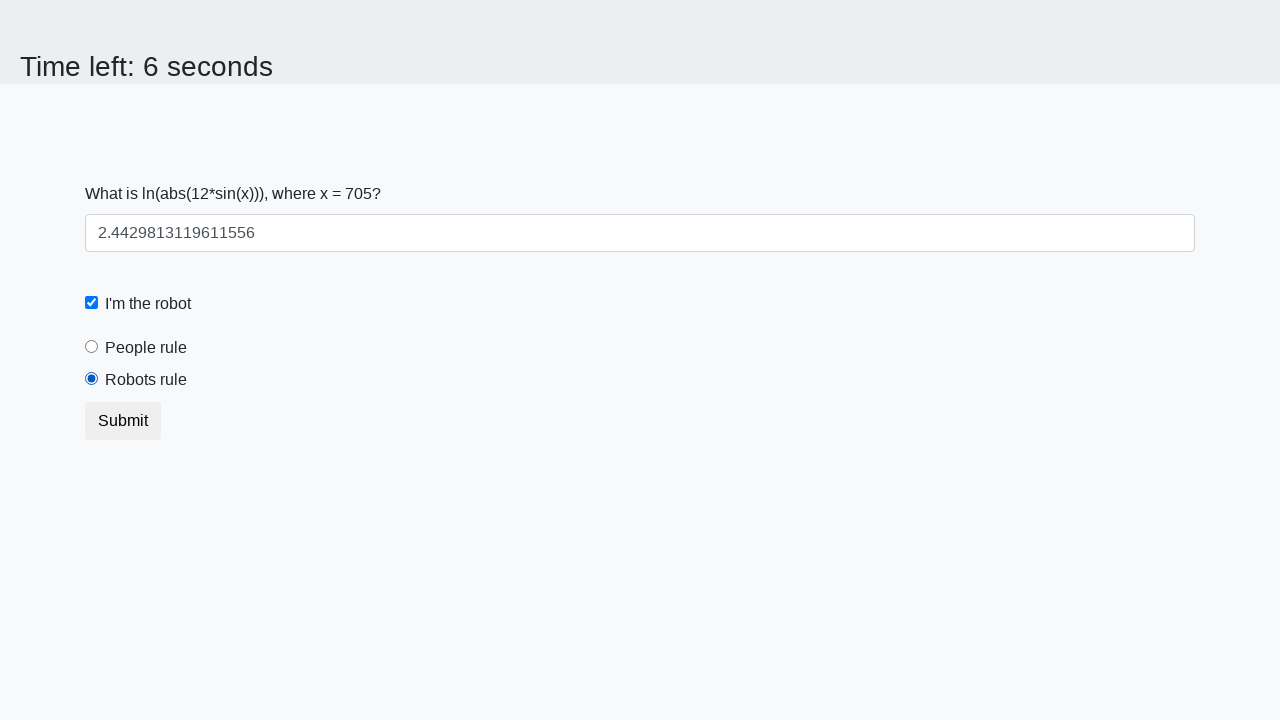

Submitted the form at (123, 421) on [type=submit]
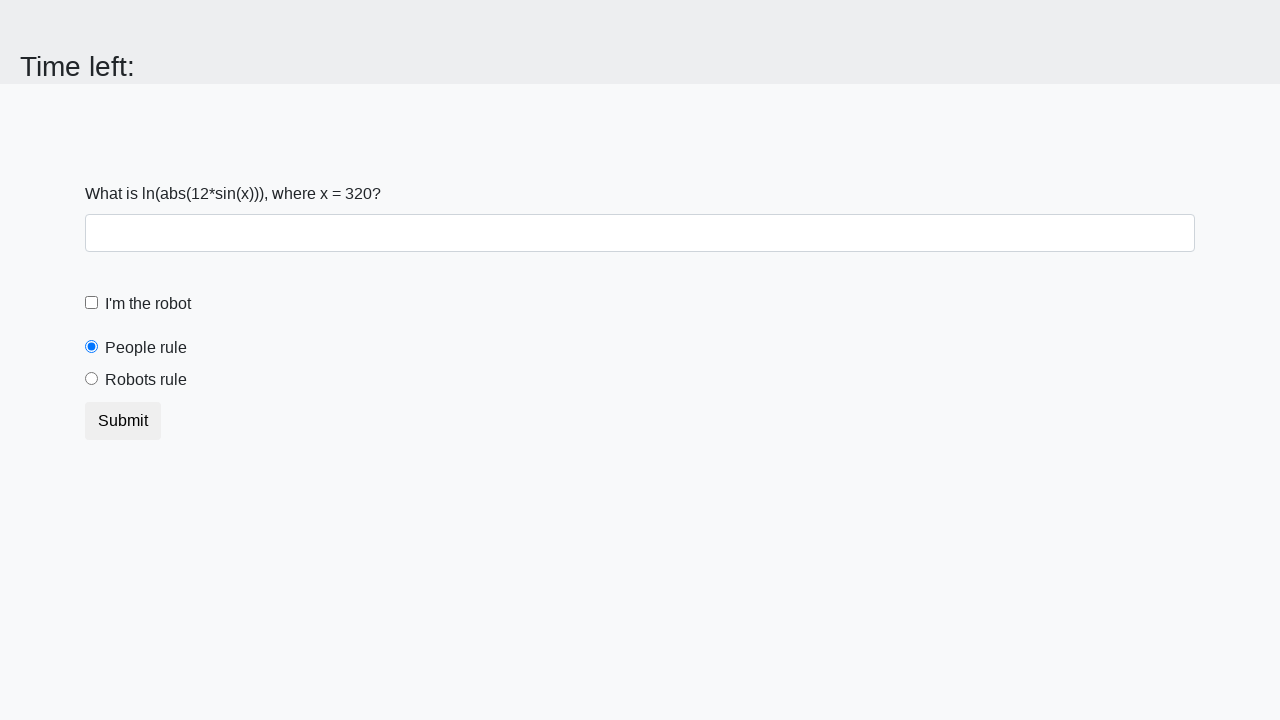

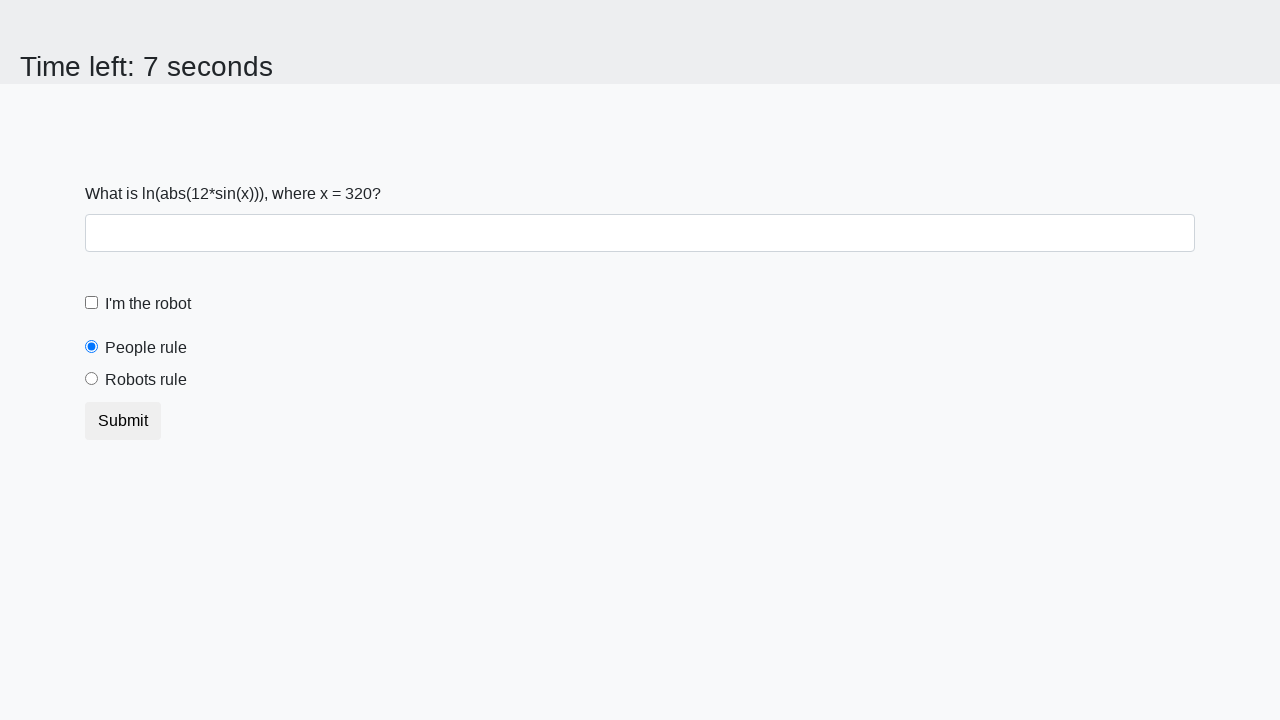